Tests passenger selection dropdown by opening the passenger info section, incrementing the adult passenger count 4 times using a loop, and then closing the dropdown.

Starting URL: https://rahulshettyacademy.com/dropdownsPractise/

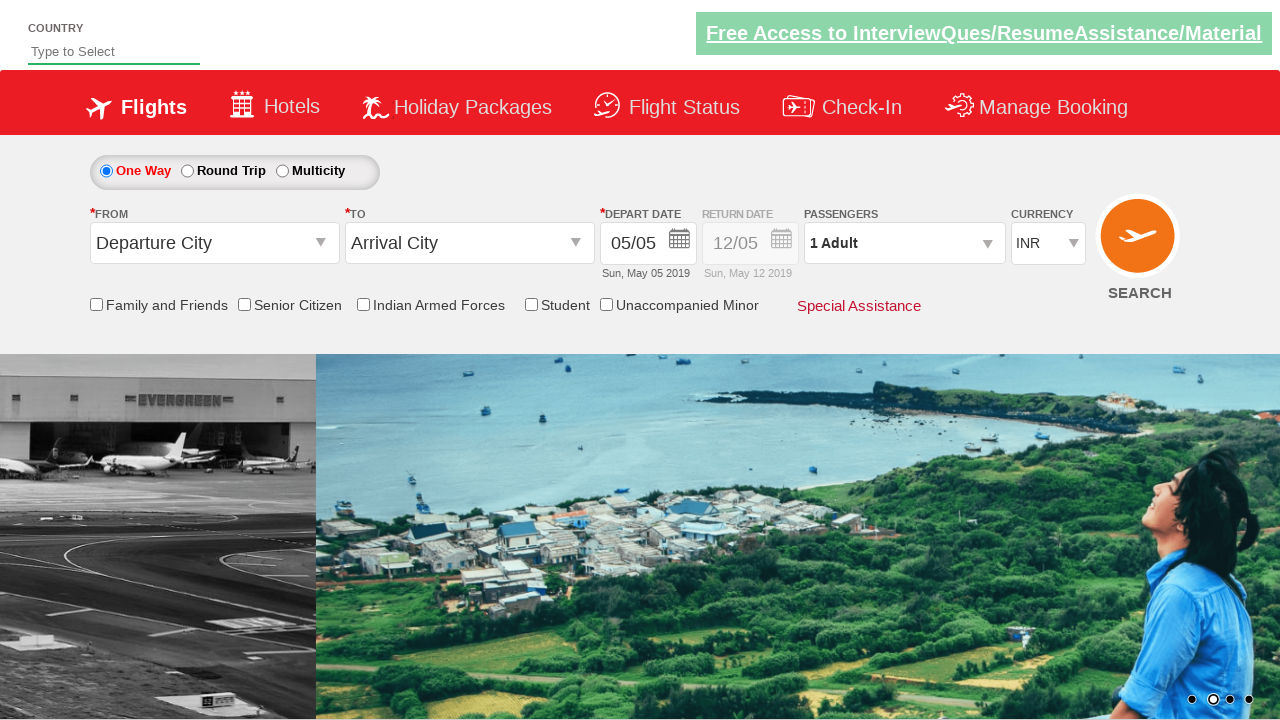

Clicked to open passenger info dropdown at (904, 243) on #divpaxinfo
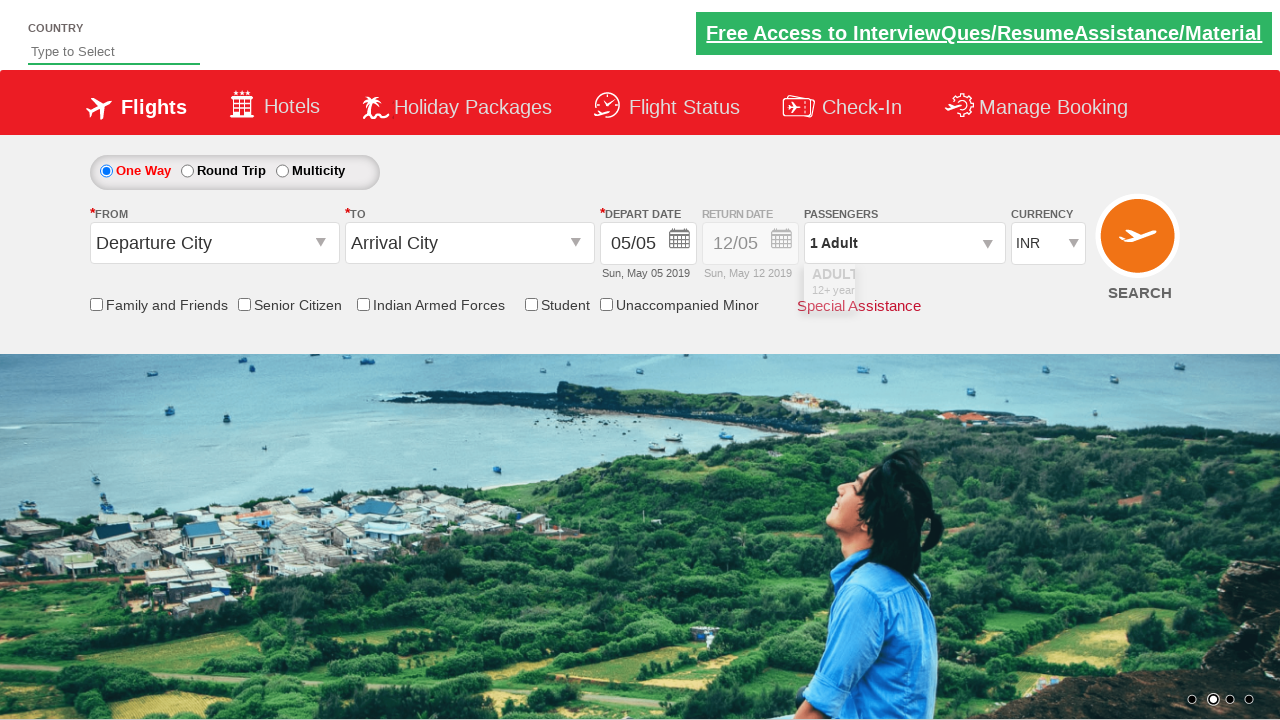

Waited for increment adult button to be visible
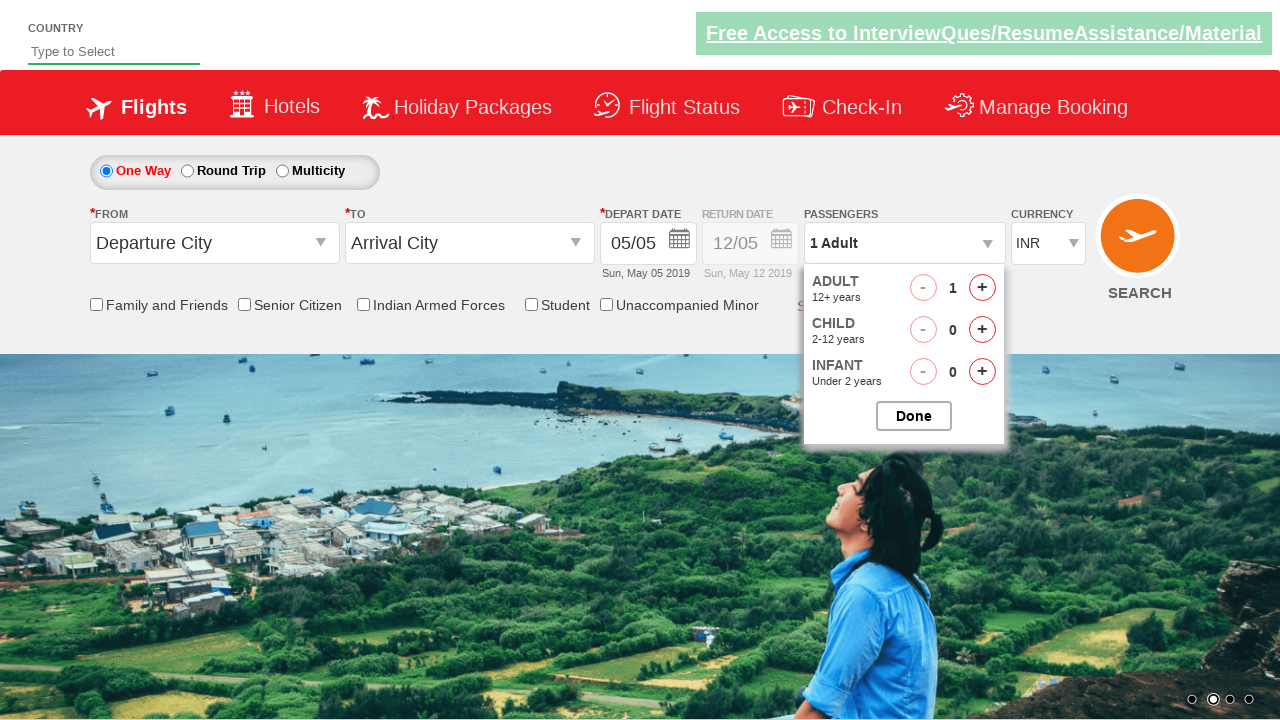

Clicked increment adult count button (iteration 1/4) at (982, 288) on #hrefIncAdt
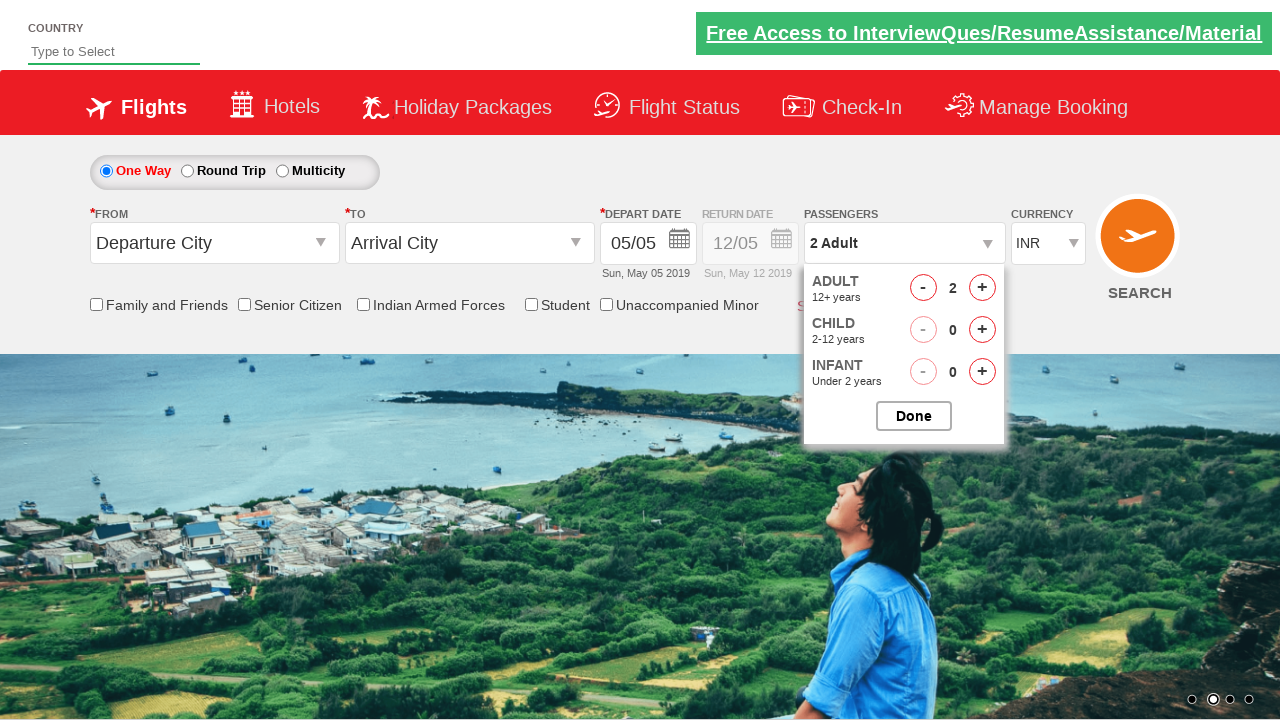

Waited 200ms before next adult count increment
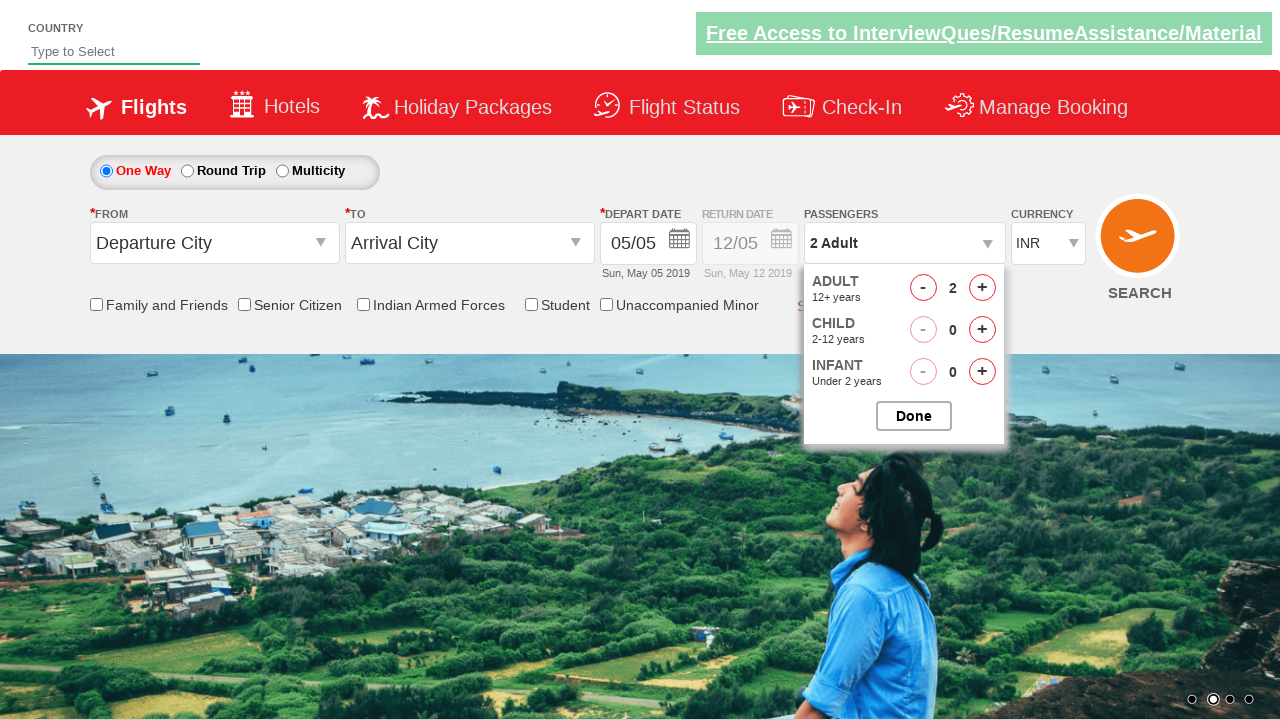

Clicked increment adult count button (iteration 2/4) at (982, 288) on #hrefIncAdt
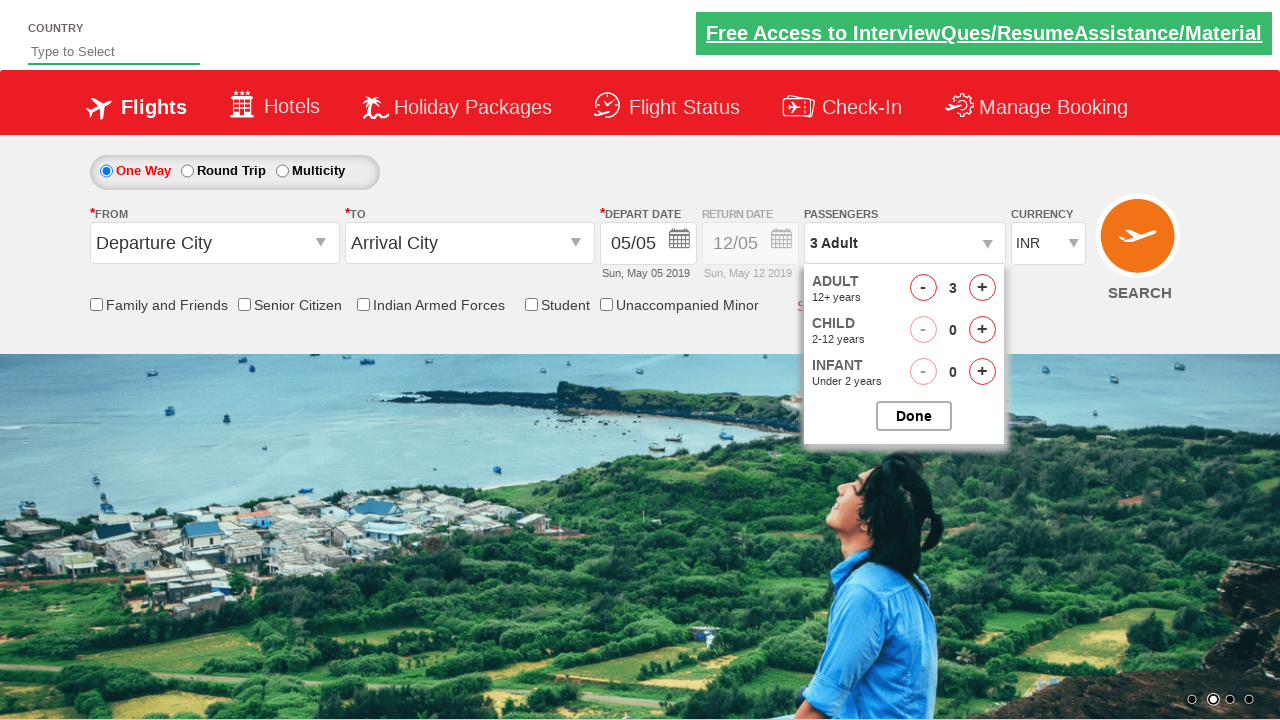

Waited 200ms before next adult count increment
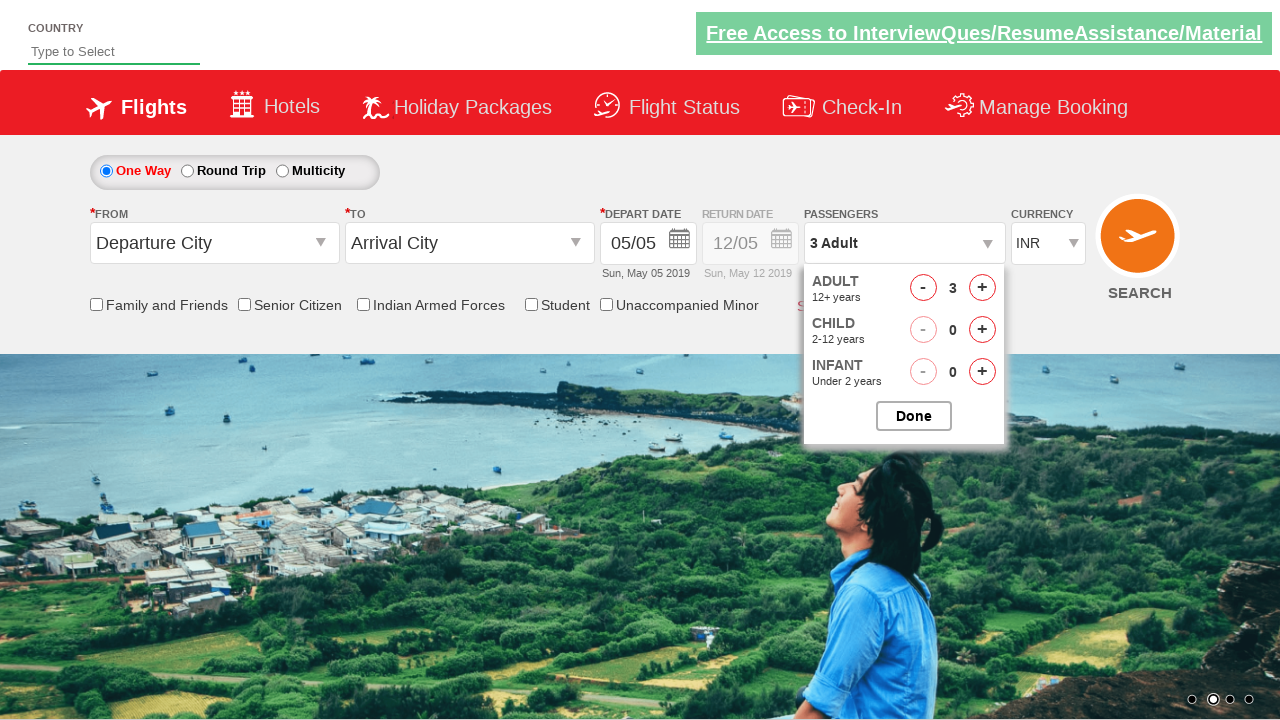

Clicked increment adult count button (iteration 3/4) at (982, 288) on #hrefIncAdt
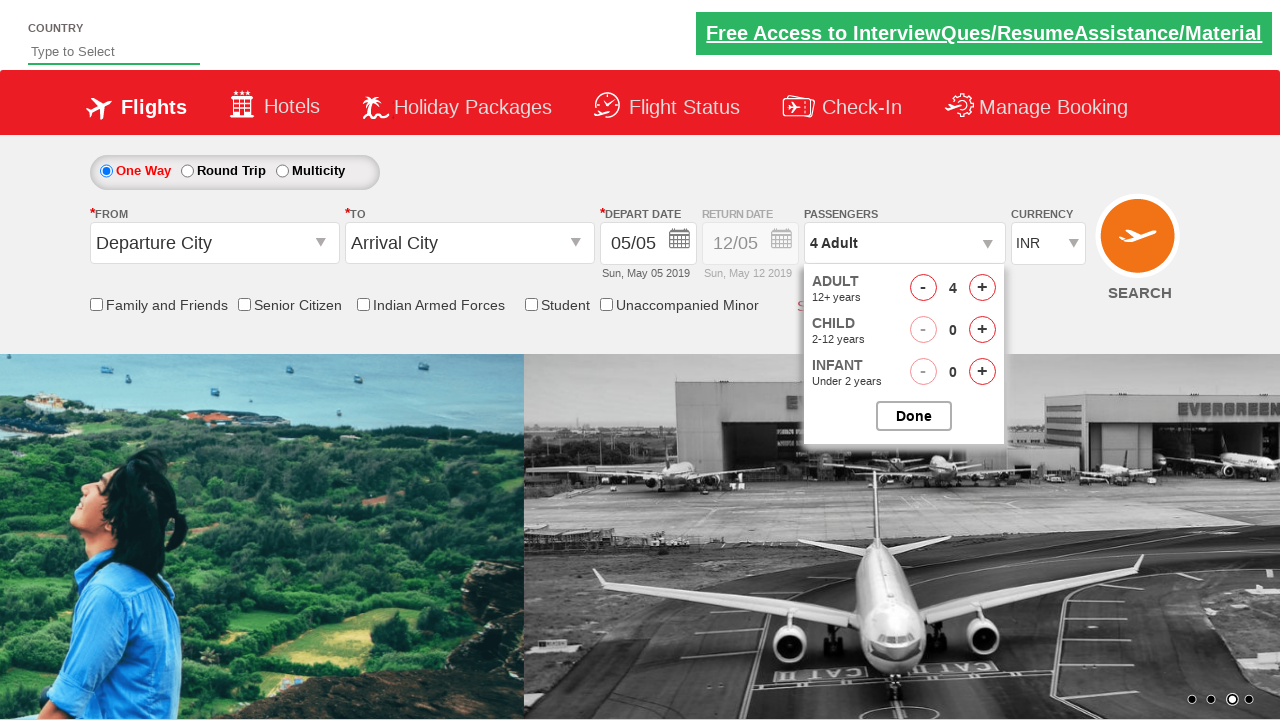

Waited 200ms before next adult count increment
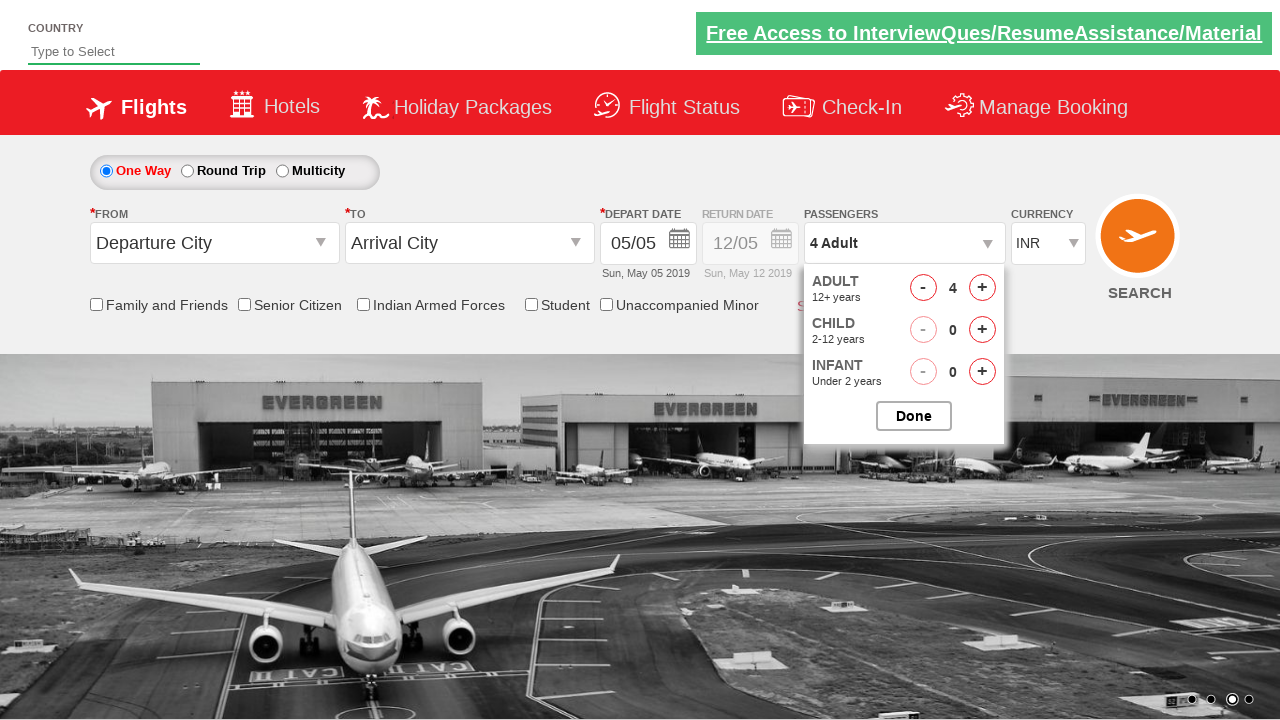

Clicked increment adult count button (iteration 4/4) at (982, 288) on #hrefIncAdt
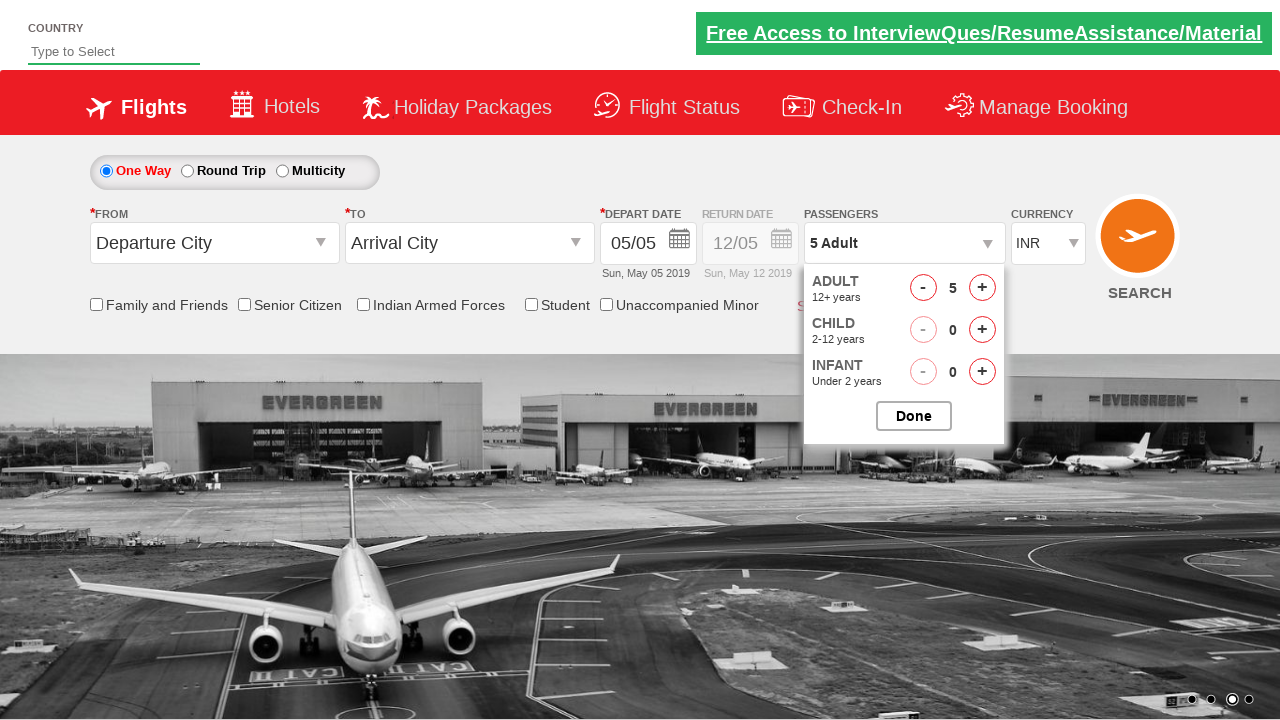

Waited 200ms before next adult count increment
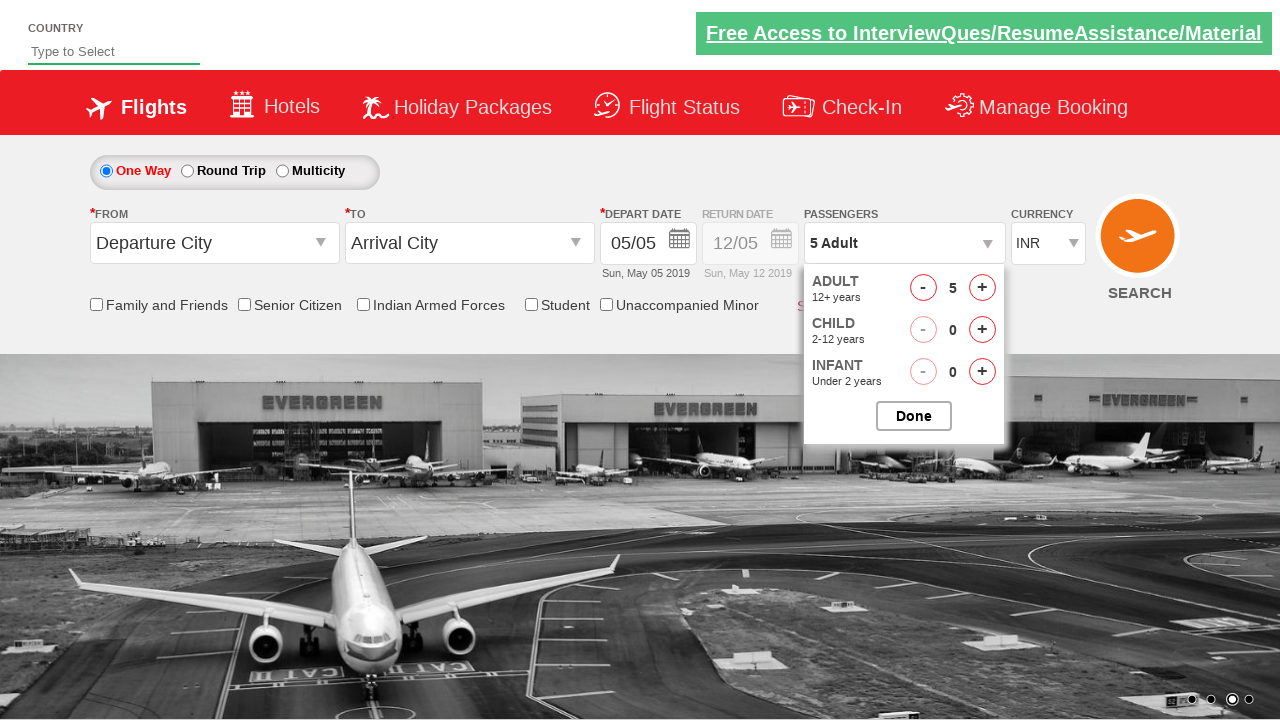

Clicked to close passenger options dropdown at (914, 416) on #btnclosepaxoption
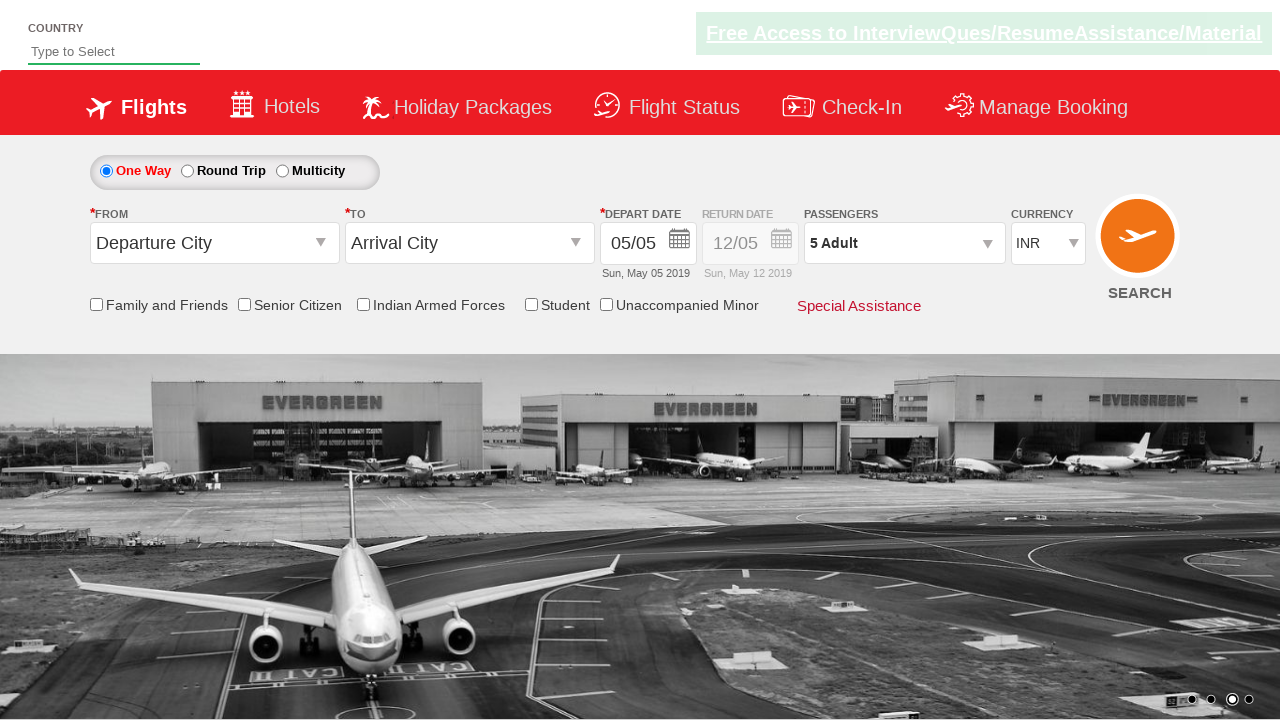

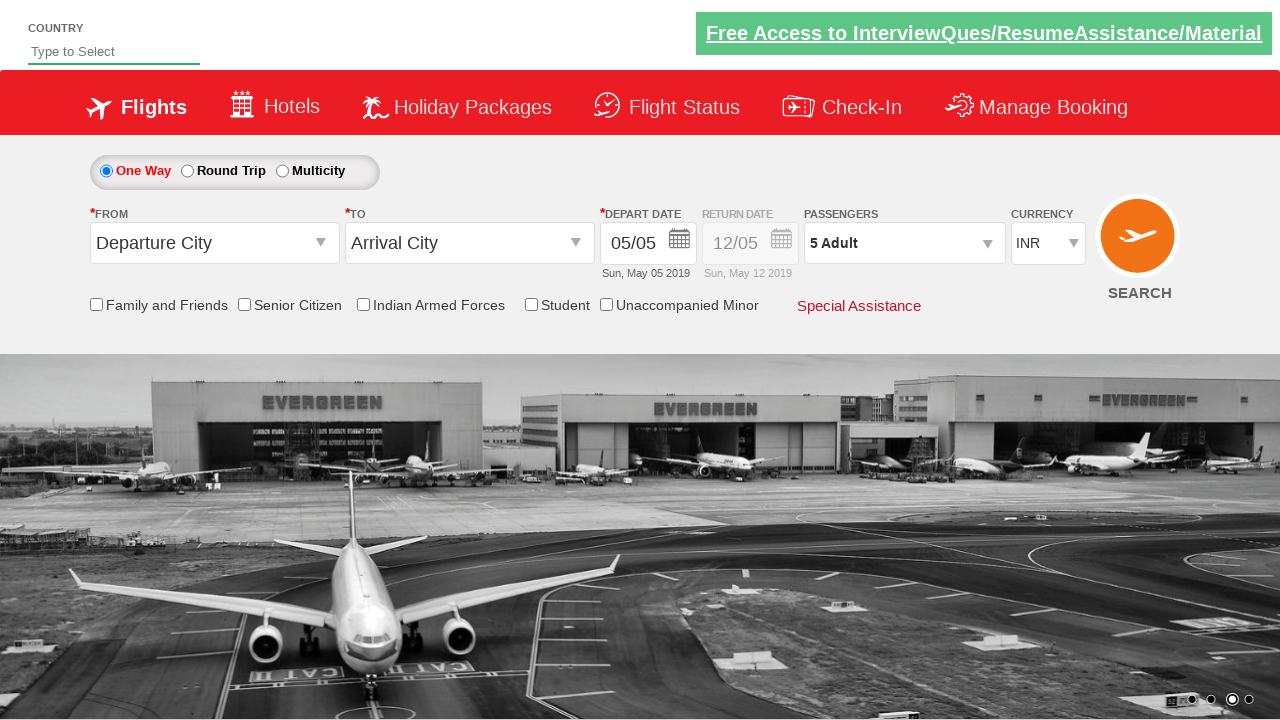